Tests a signup/contact form by filling in first name, last name, and email fields, then clicking the submit button

Starting URL: http://secure-retreat-92358.herokuapp.com/

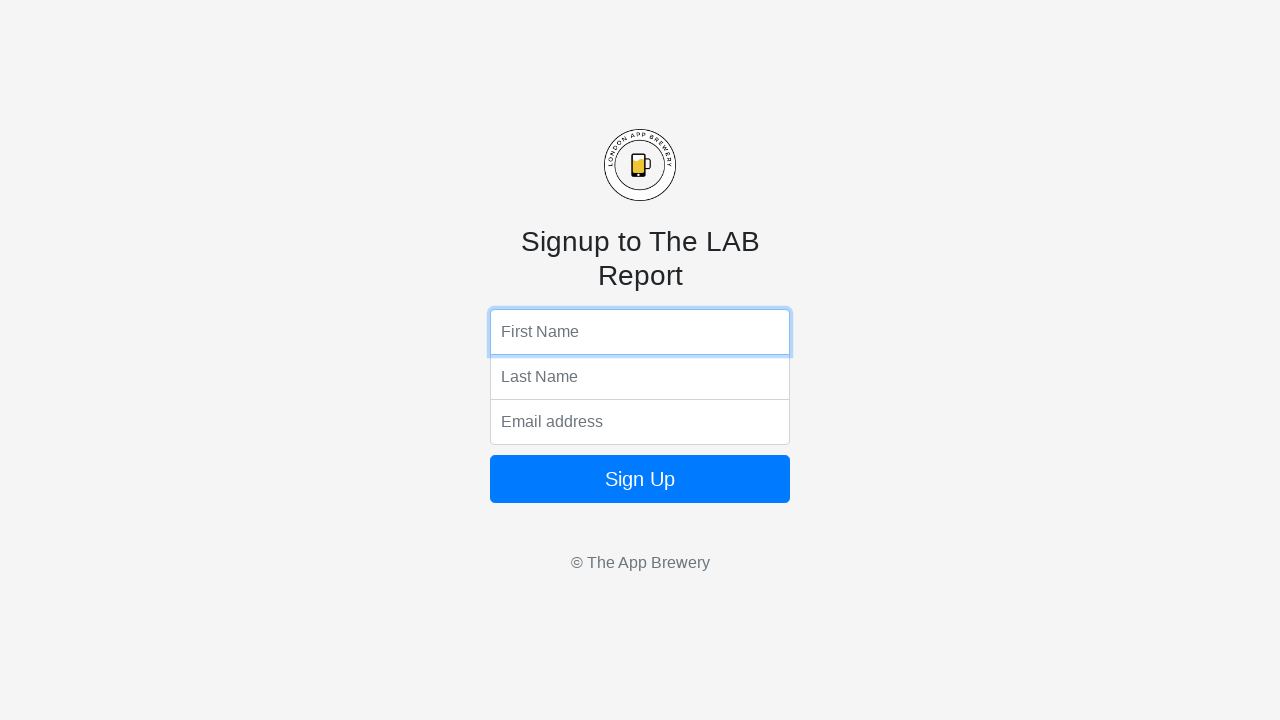

Filled first name field with 'Marcus' on input[name='fName']
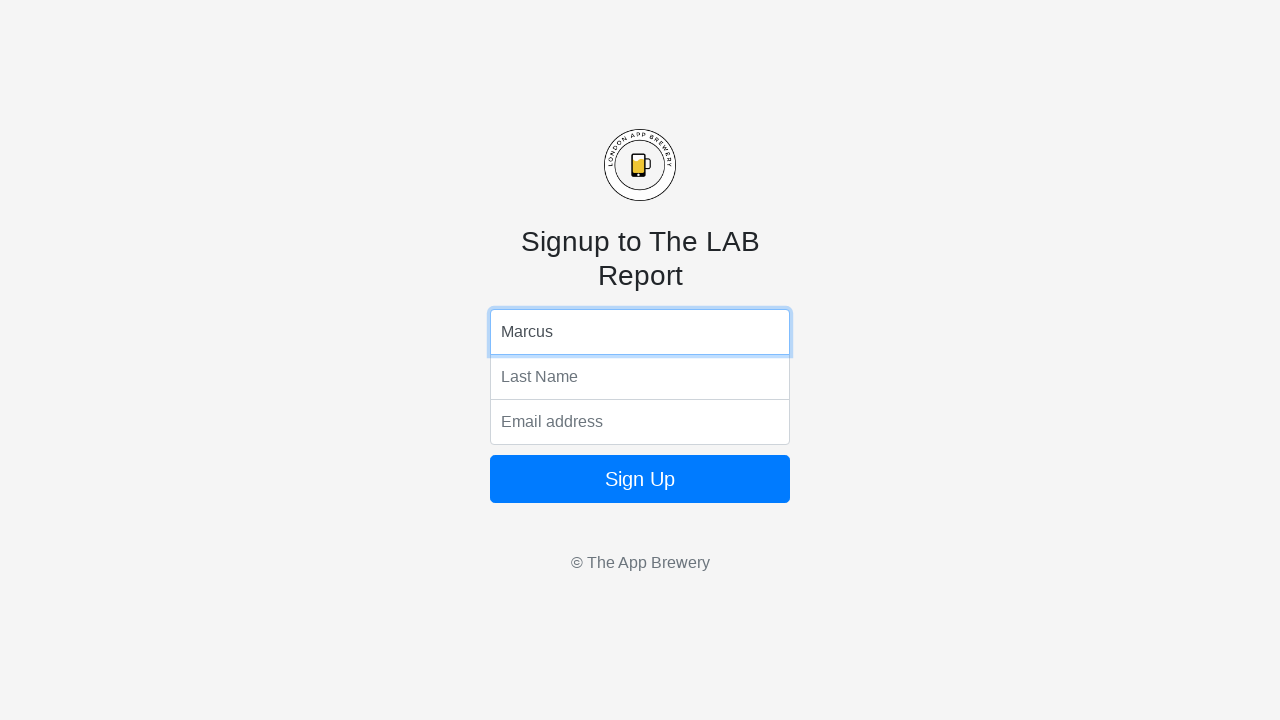

Filled last name field with 'Thompson' on input[name='lName']
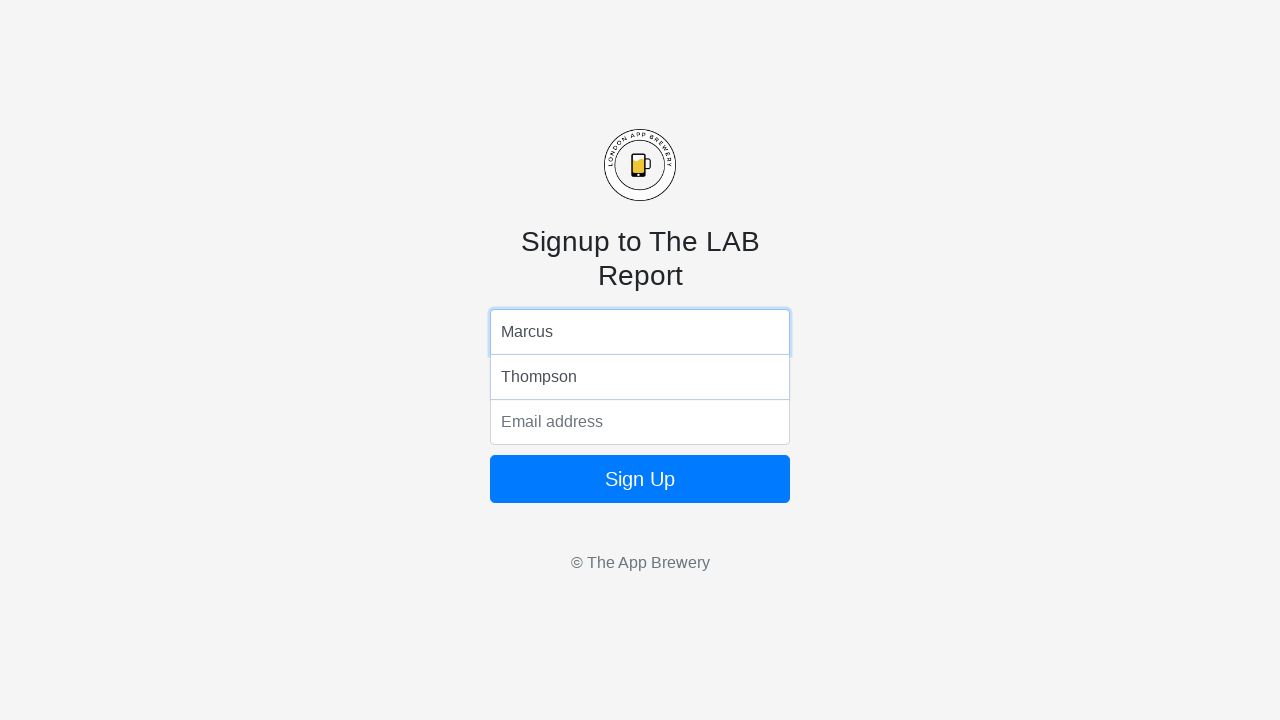

Filled email field with 'marcus.thompson@example.com' on input[name='email']
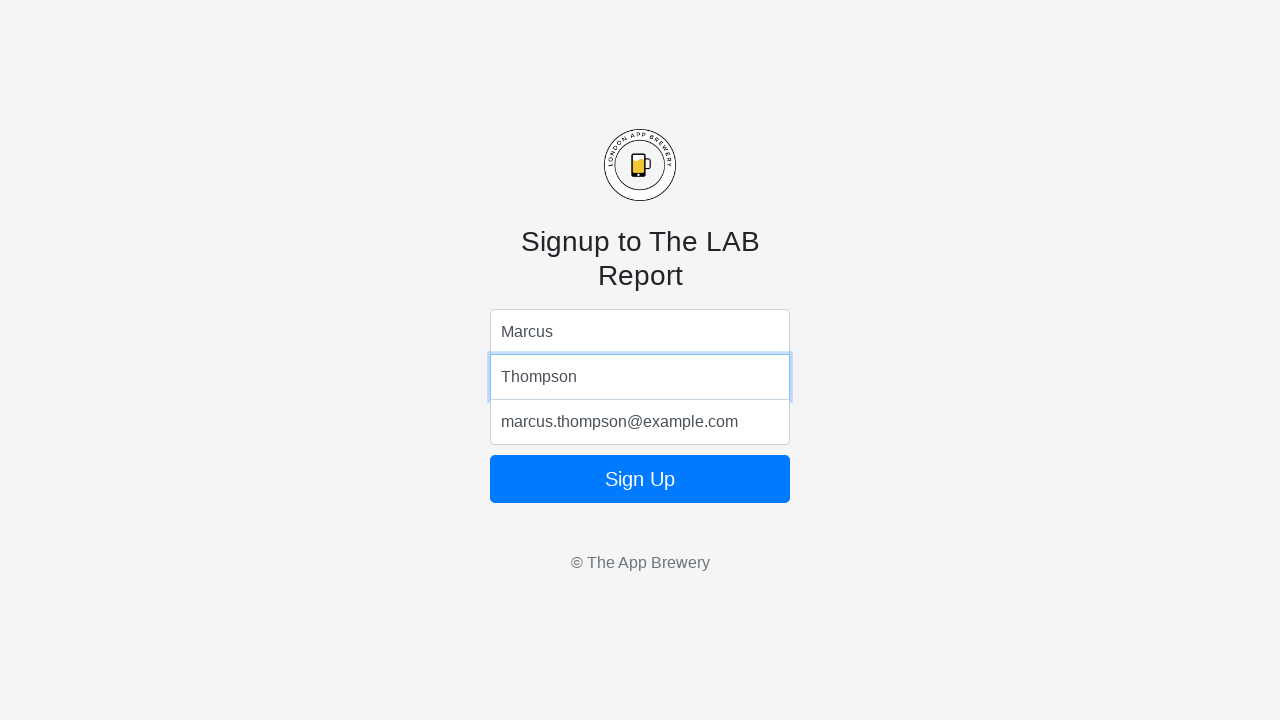

Clicked the submit button to submit the form at (640, 479) on form button
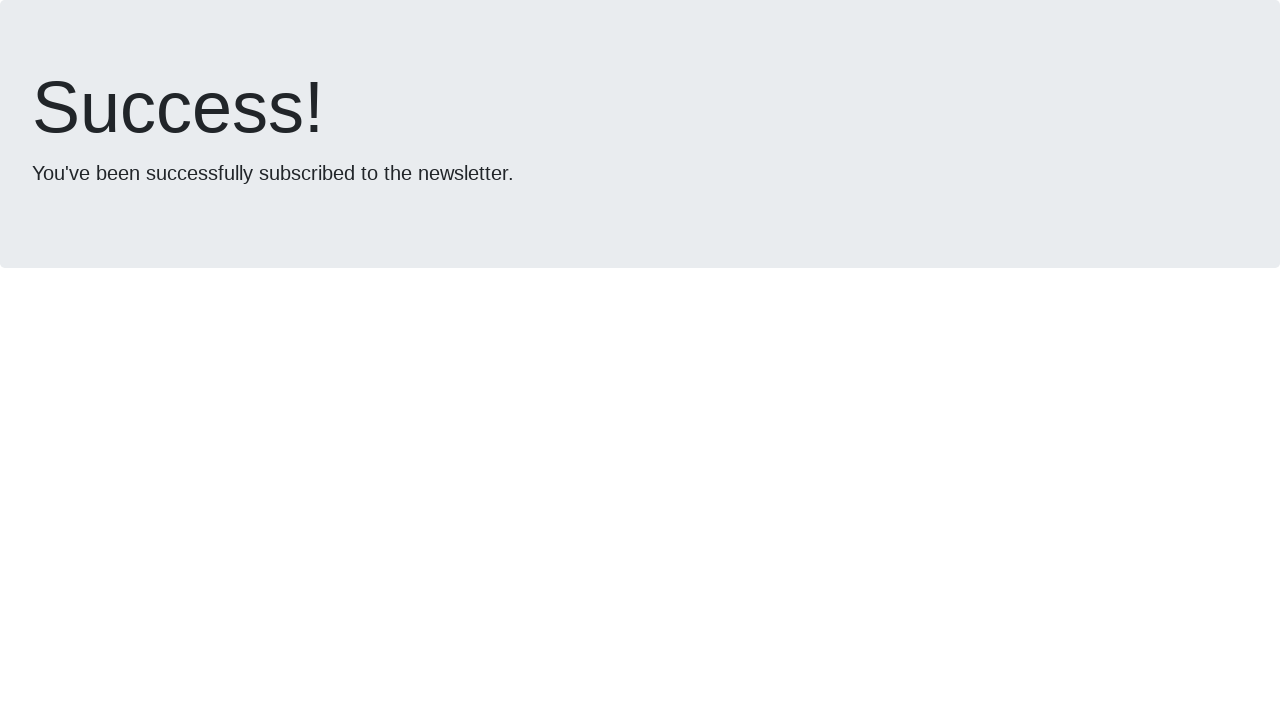

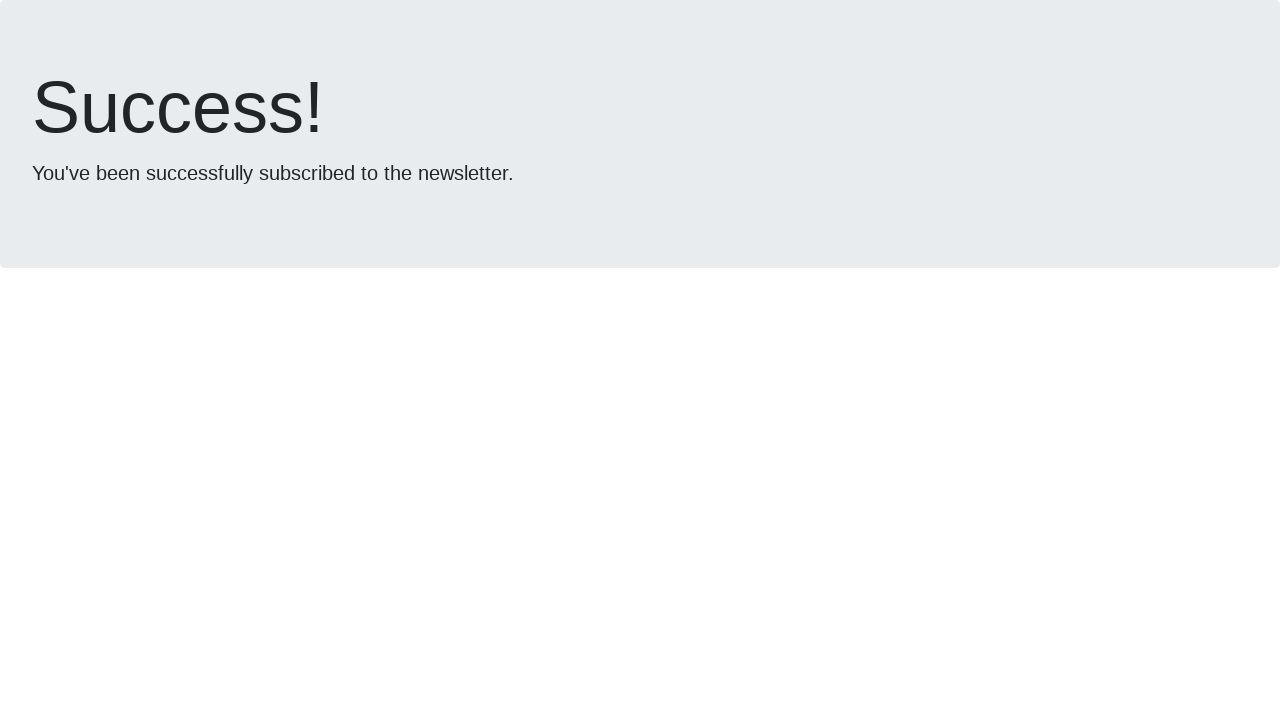